Tests page scrolling functionality by scrolling down to the bottom of the Dell website and then back to the top

Starting URL: https://www.dell.com/en-us

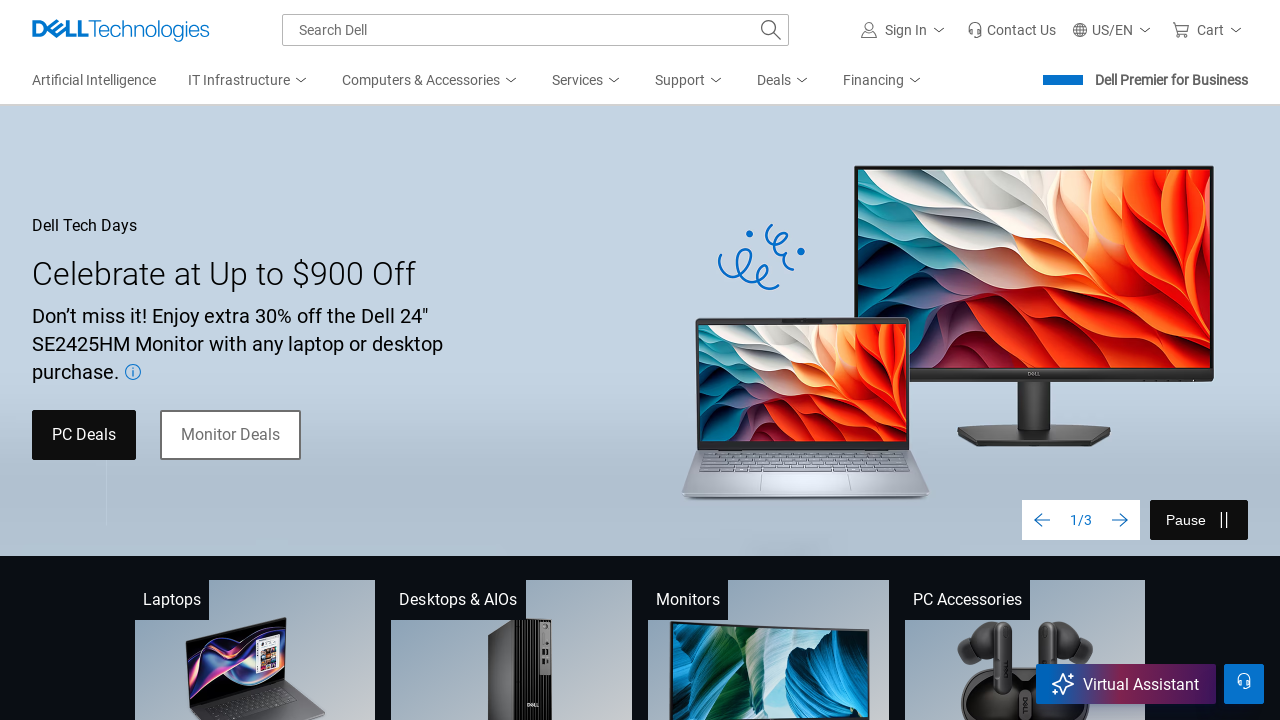

Scrolled down to bottom of Dell website (8000px)
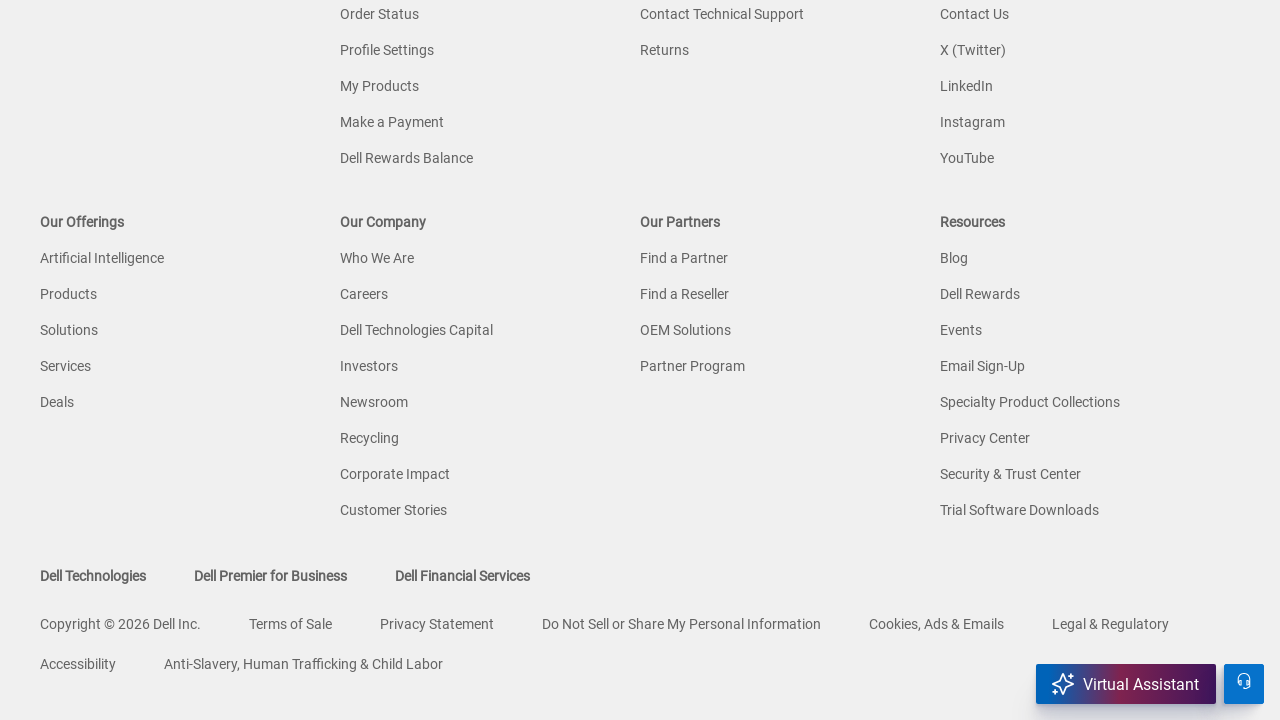

Waited 3 seconds for scroll animation to complete
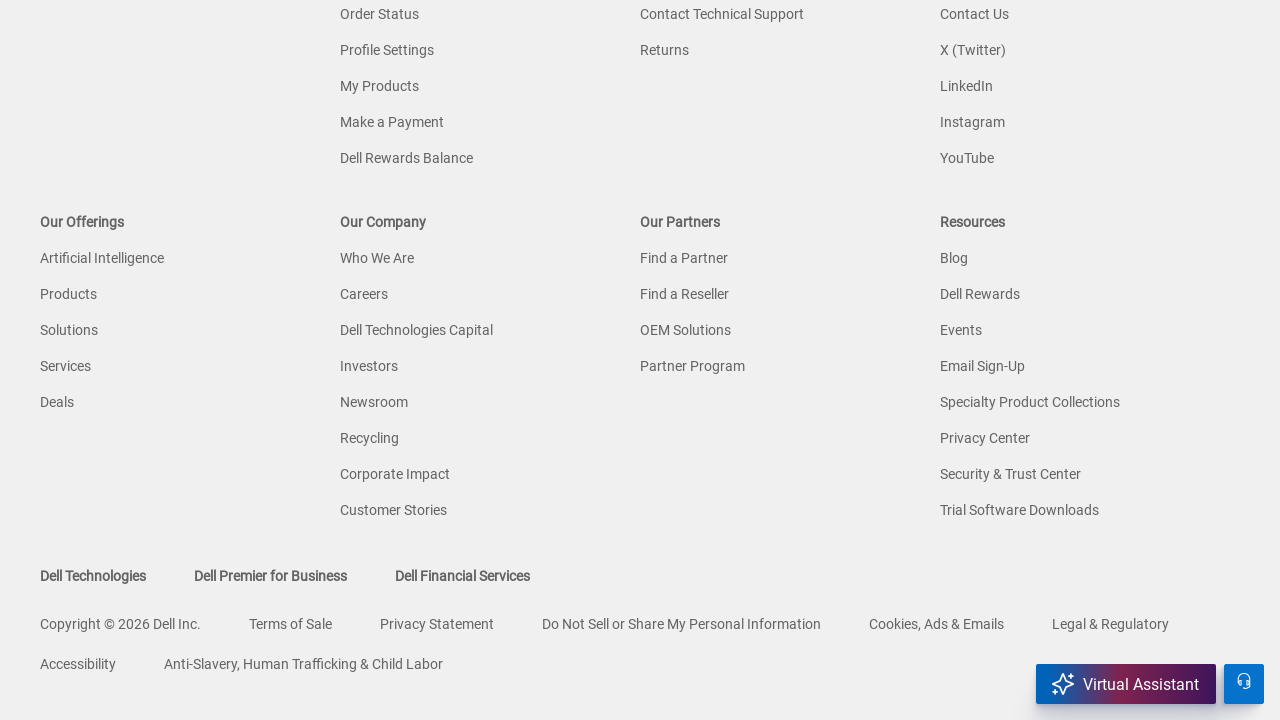

Scrolled back to top of Dell website
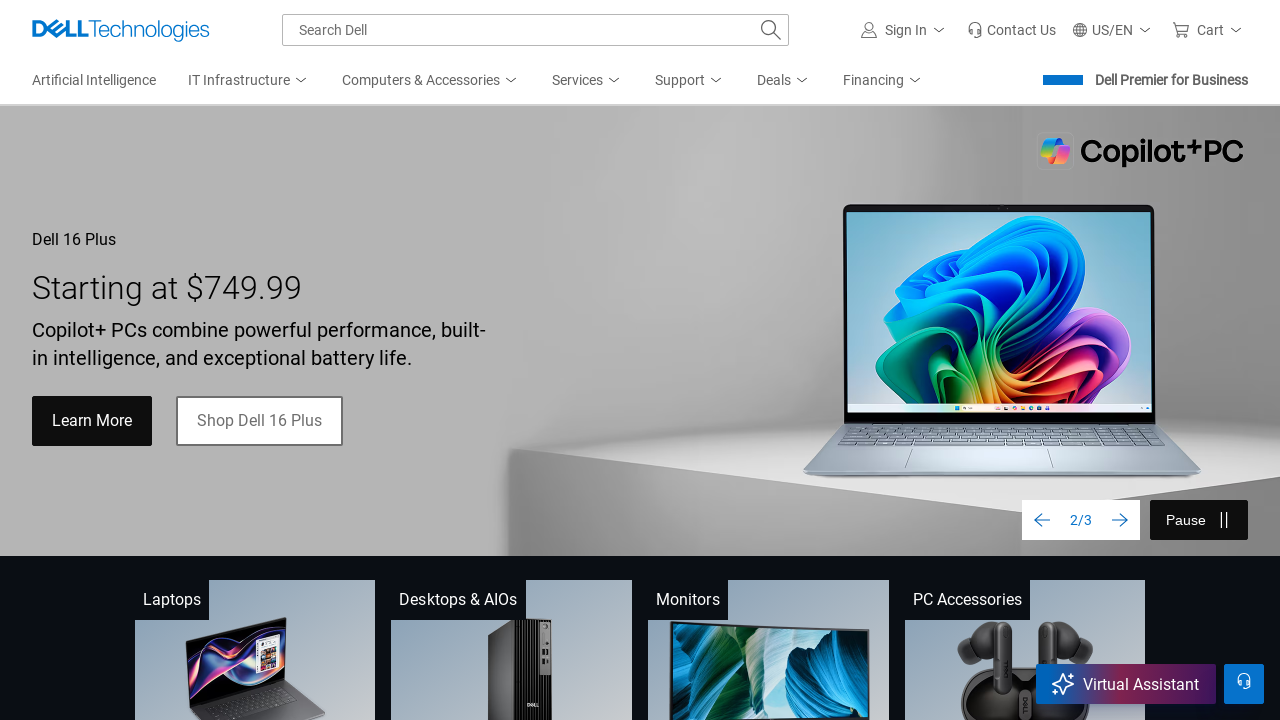

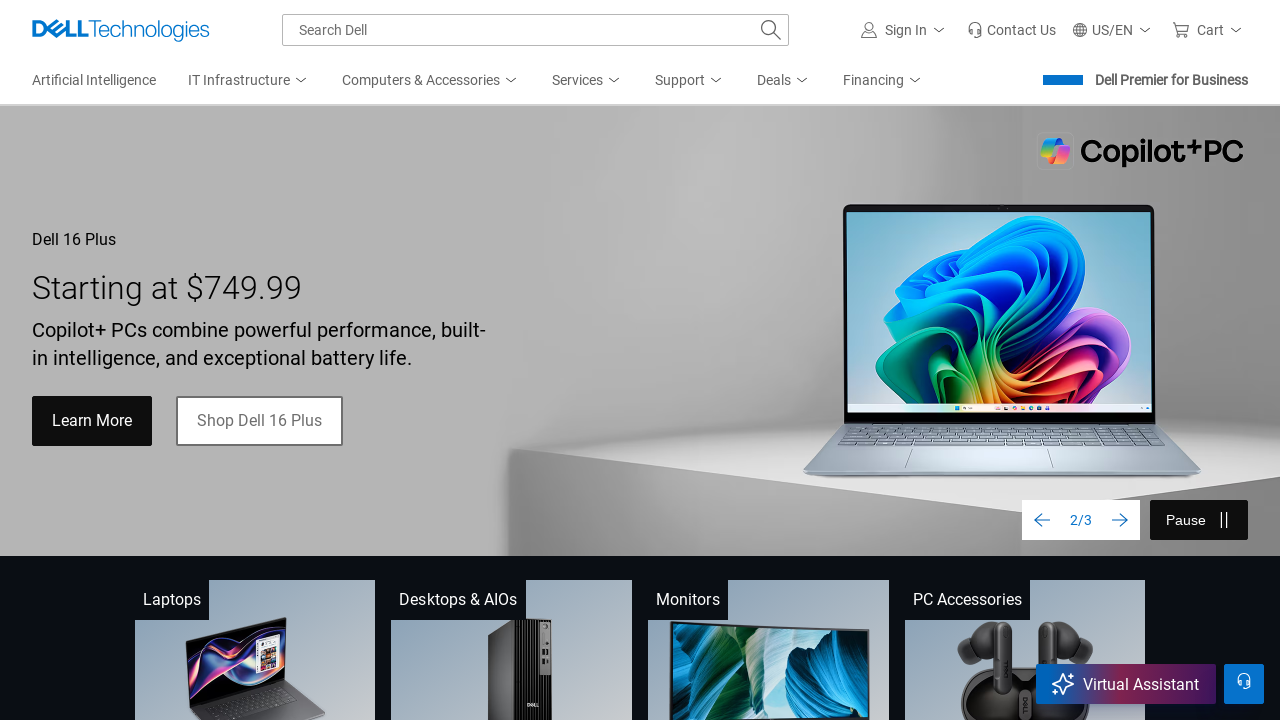